Tests resizable element functionality by dragging the resize handle to expand the element within an iframe

Starting URL: https://jqueryui.com/resizable/

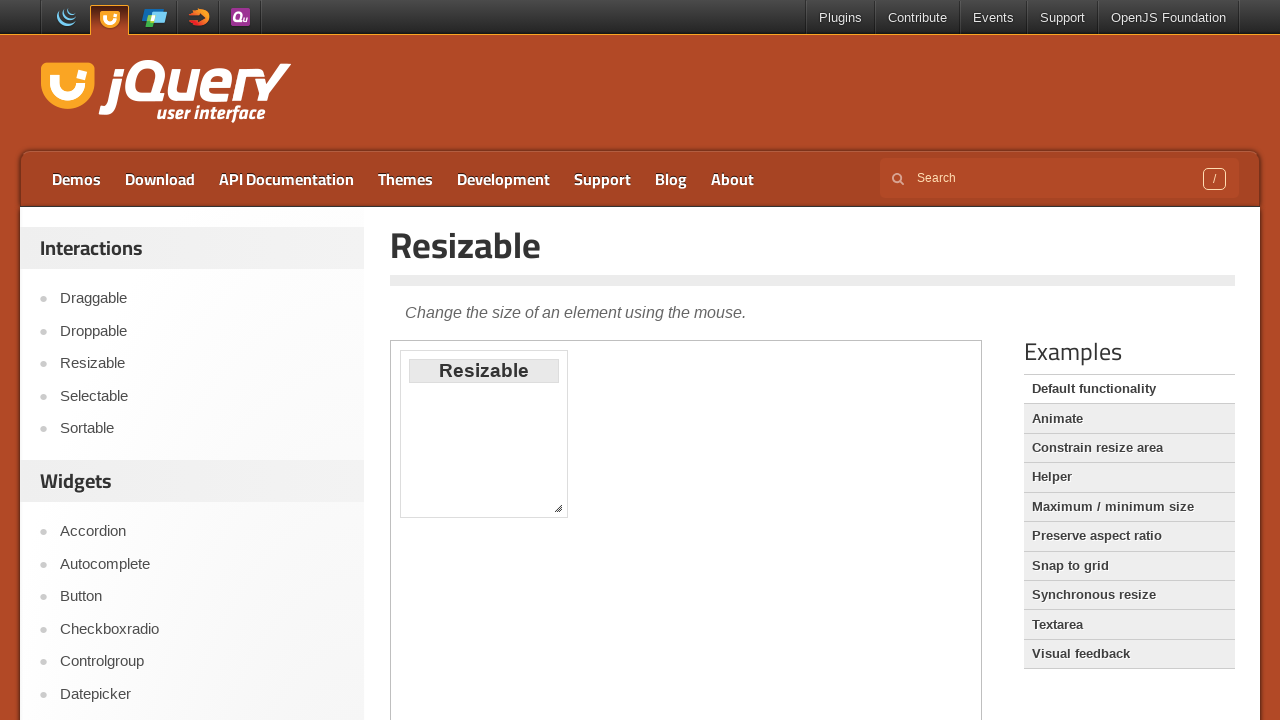

Set viewport size to 1920x1080
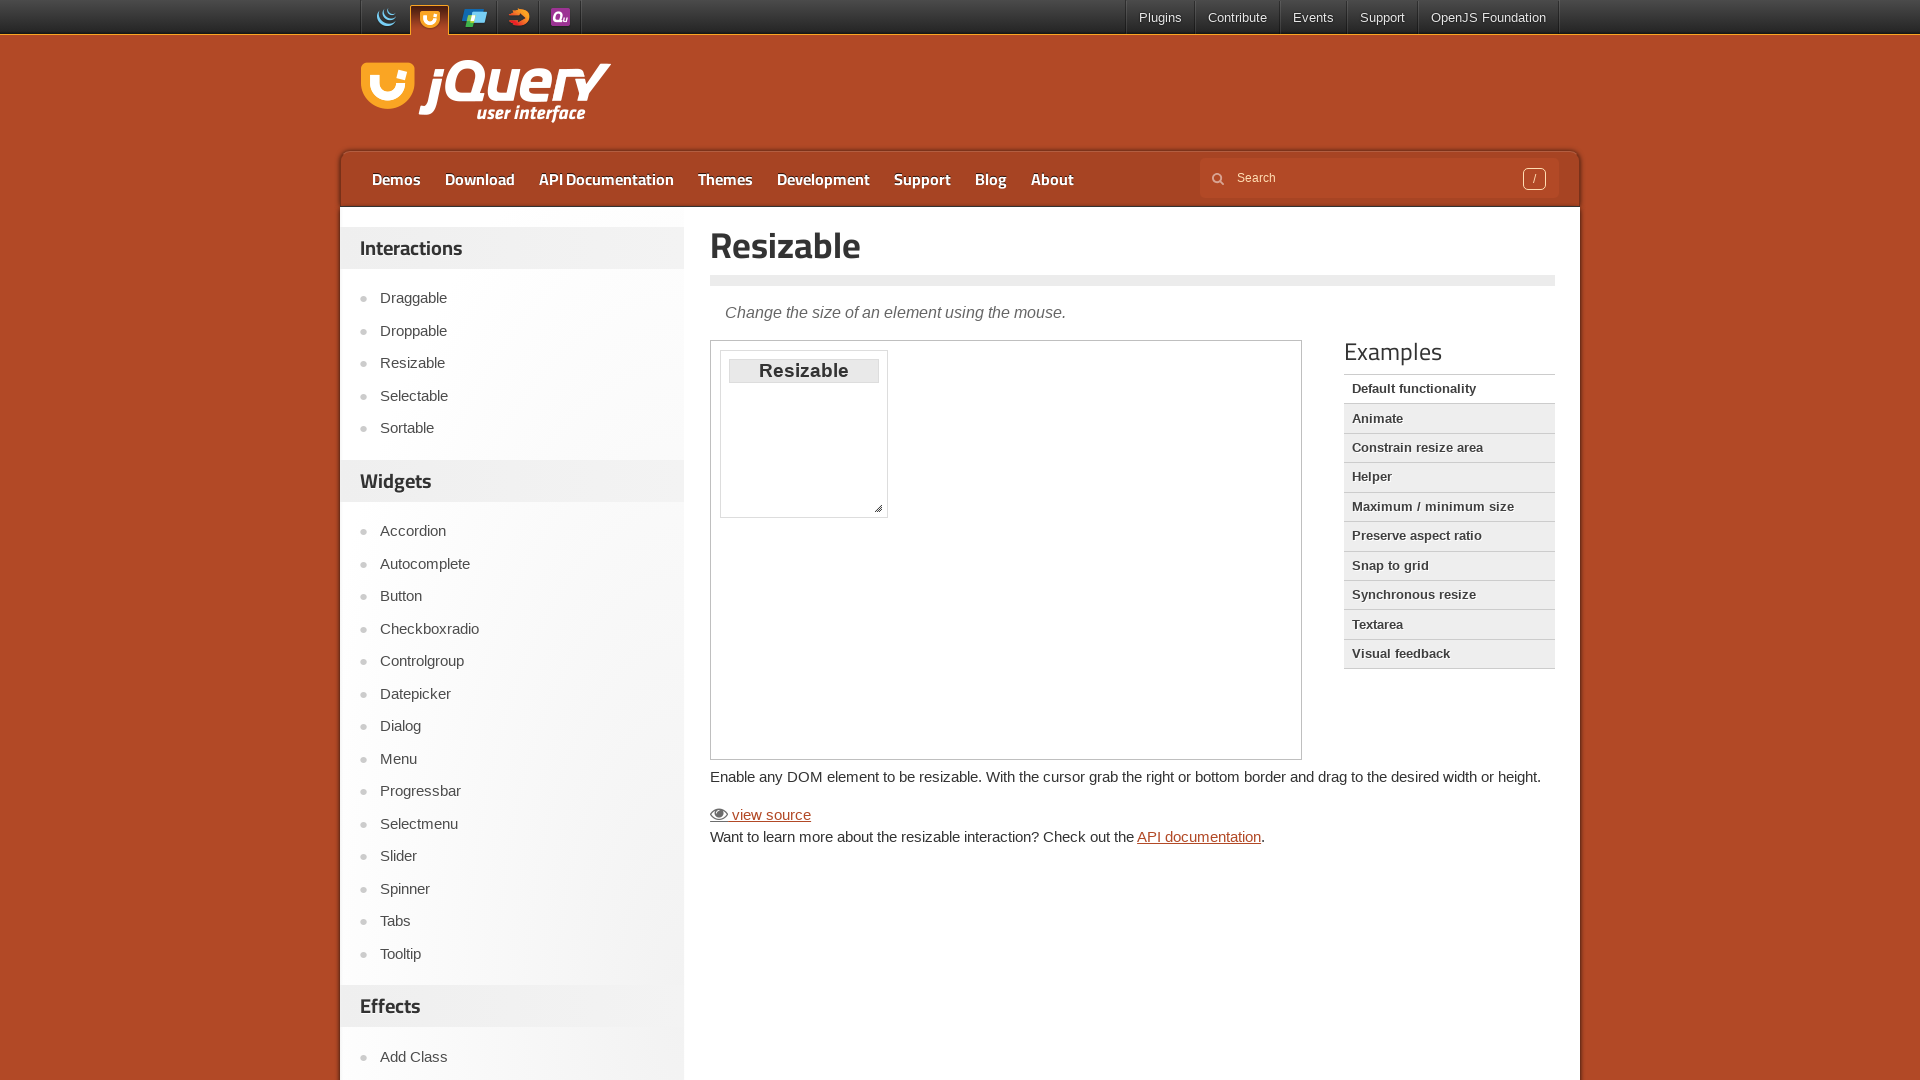

Located iframe containing resizable element
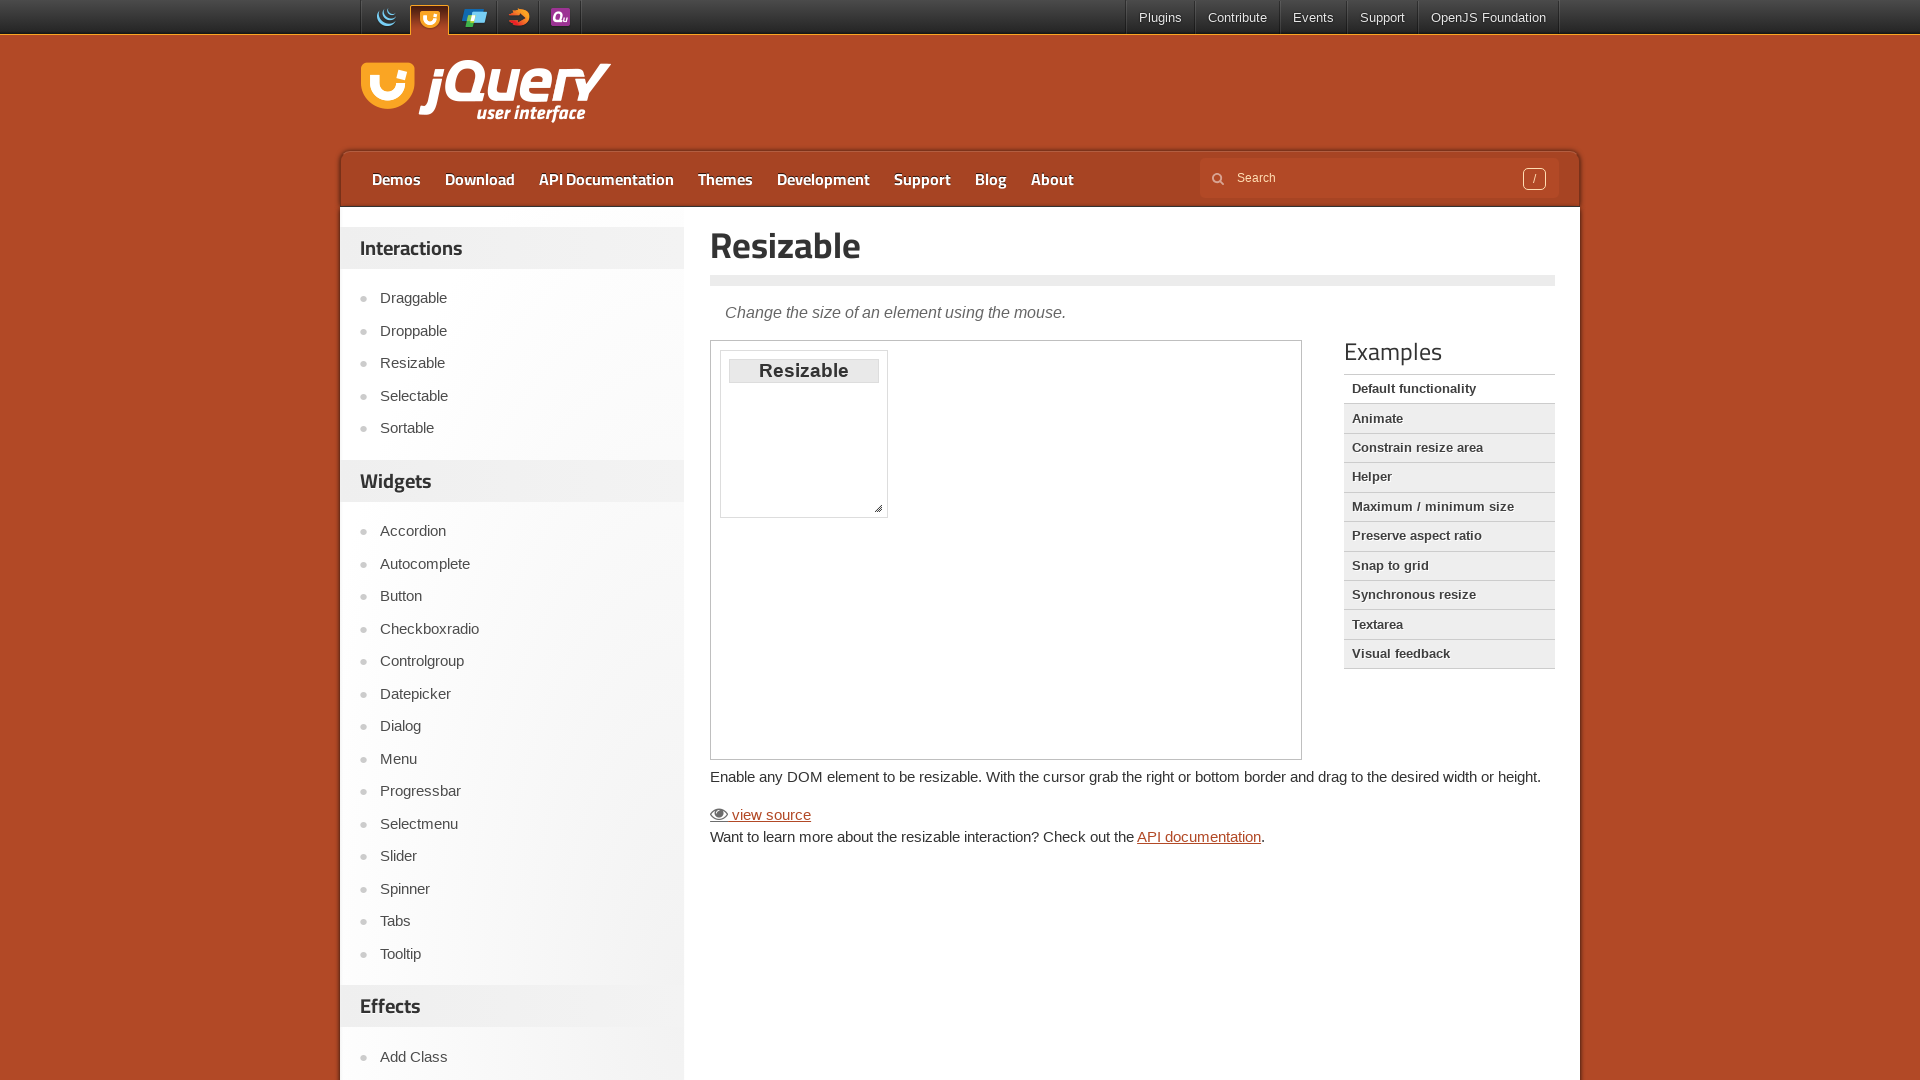

Located resize handle in southeast corner
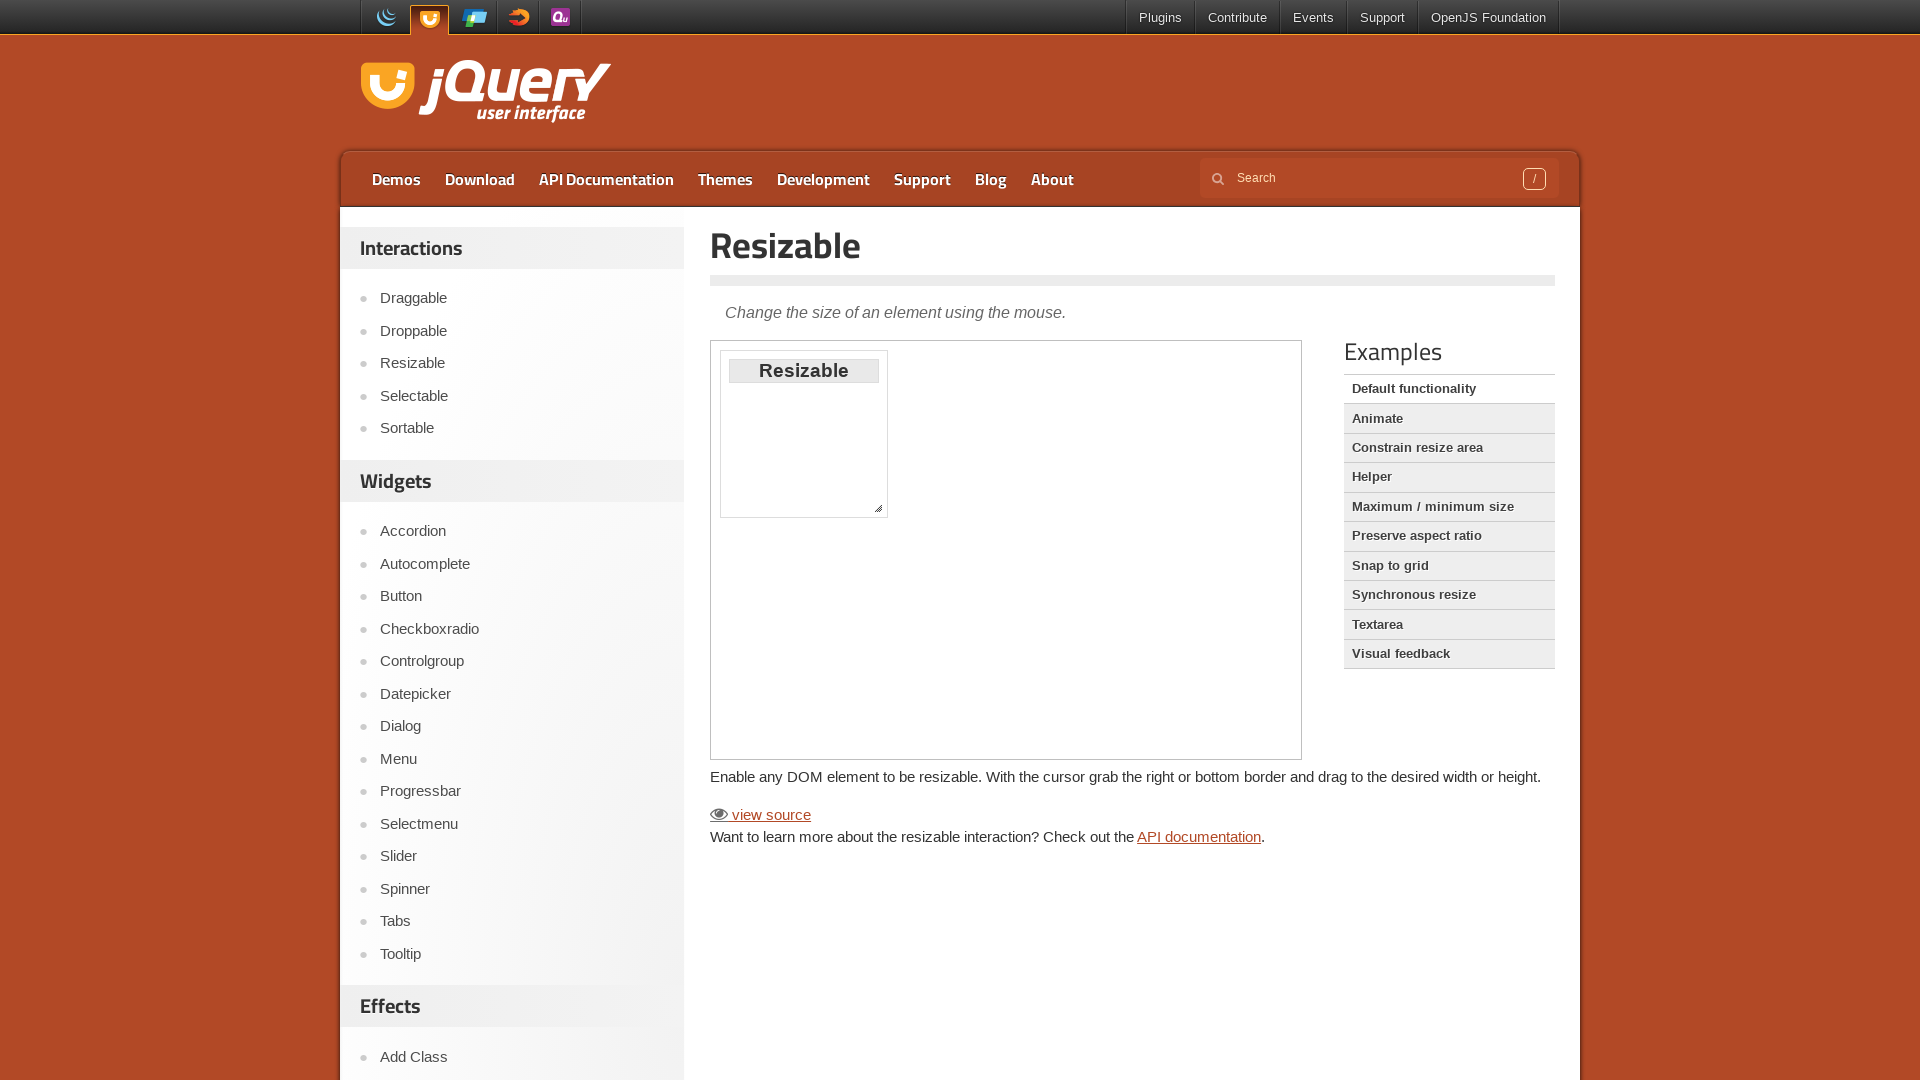

Retrieved bounding box of resize handle
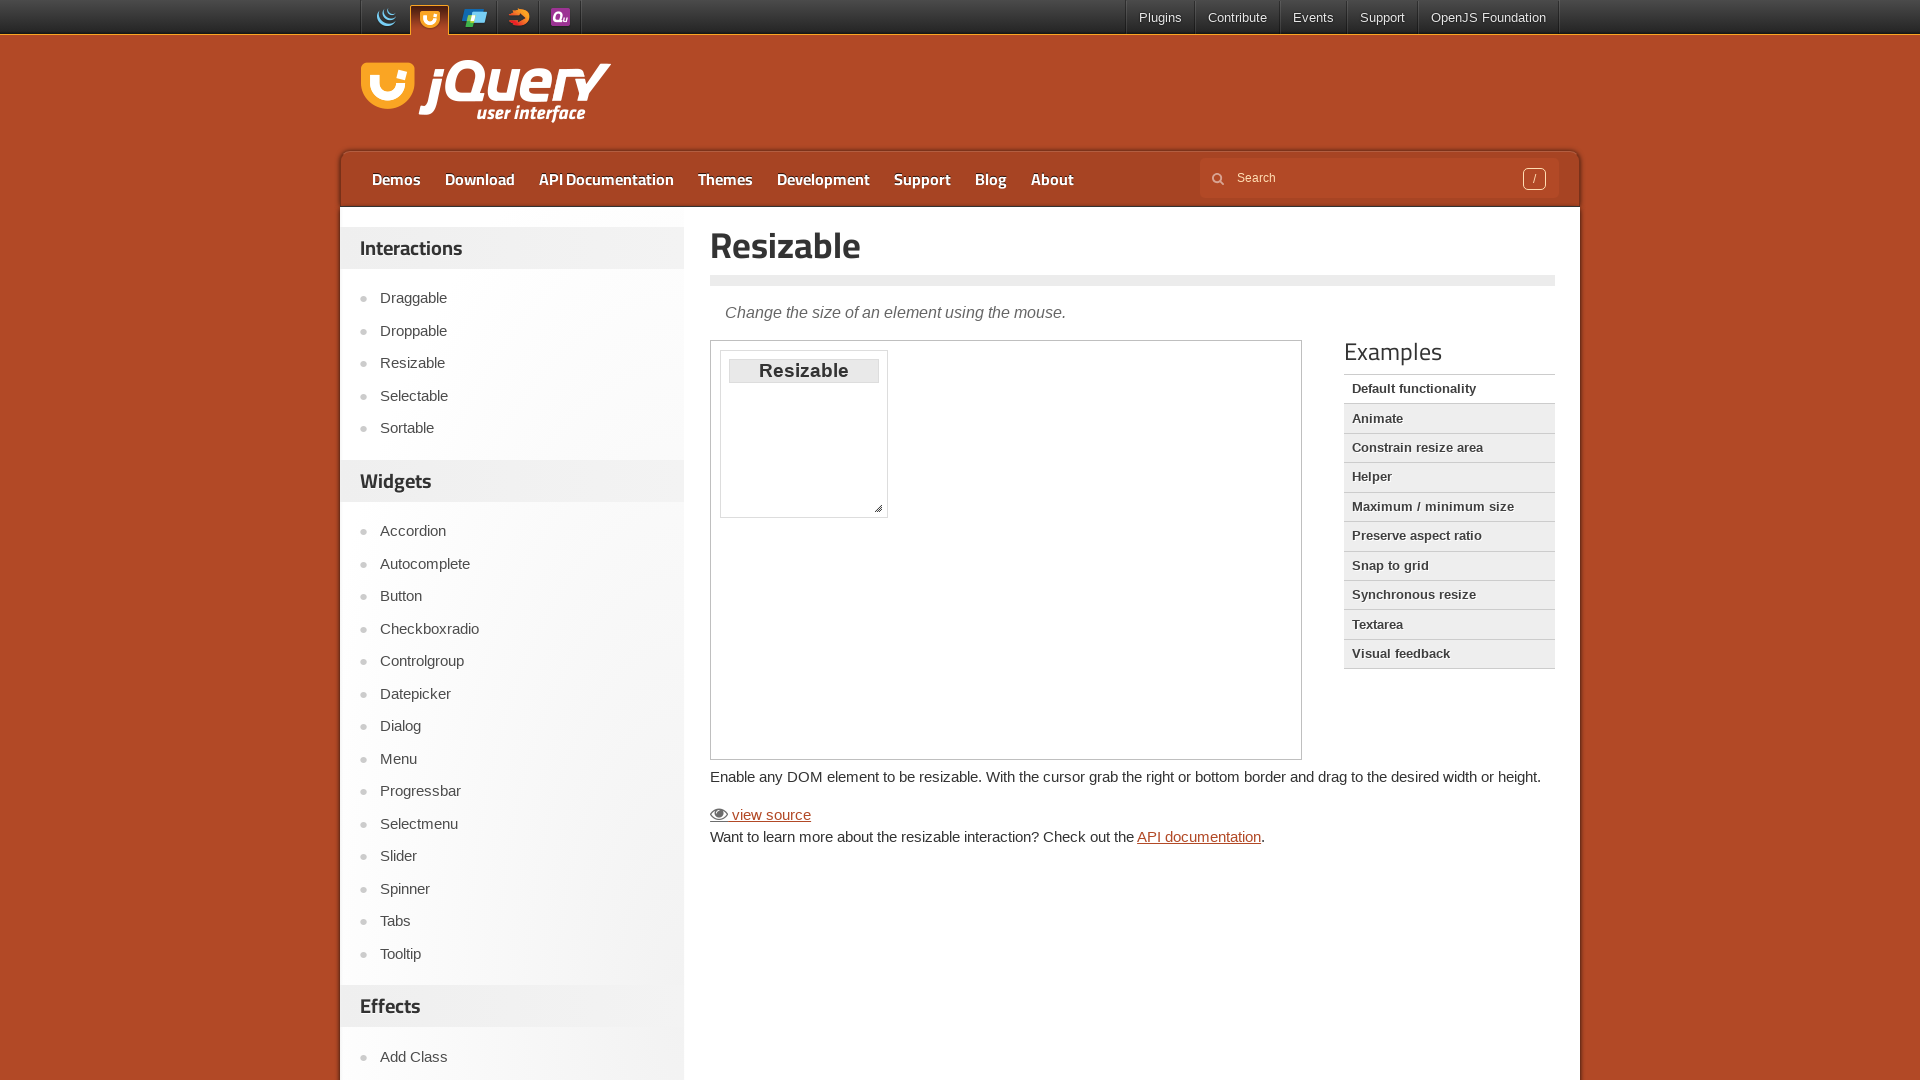

Moved mouse to center of resize handle at (878, 508)
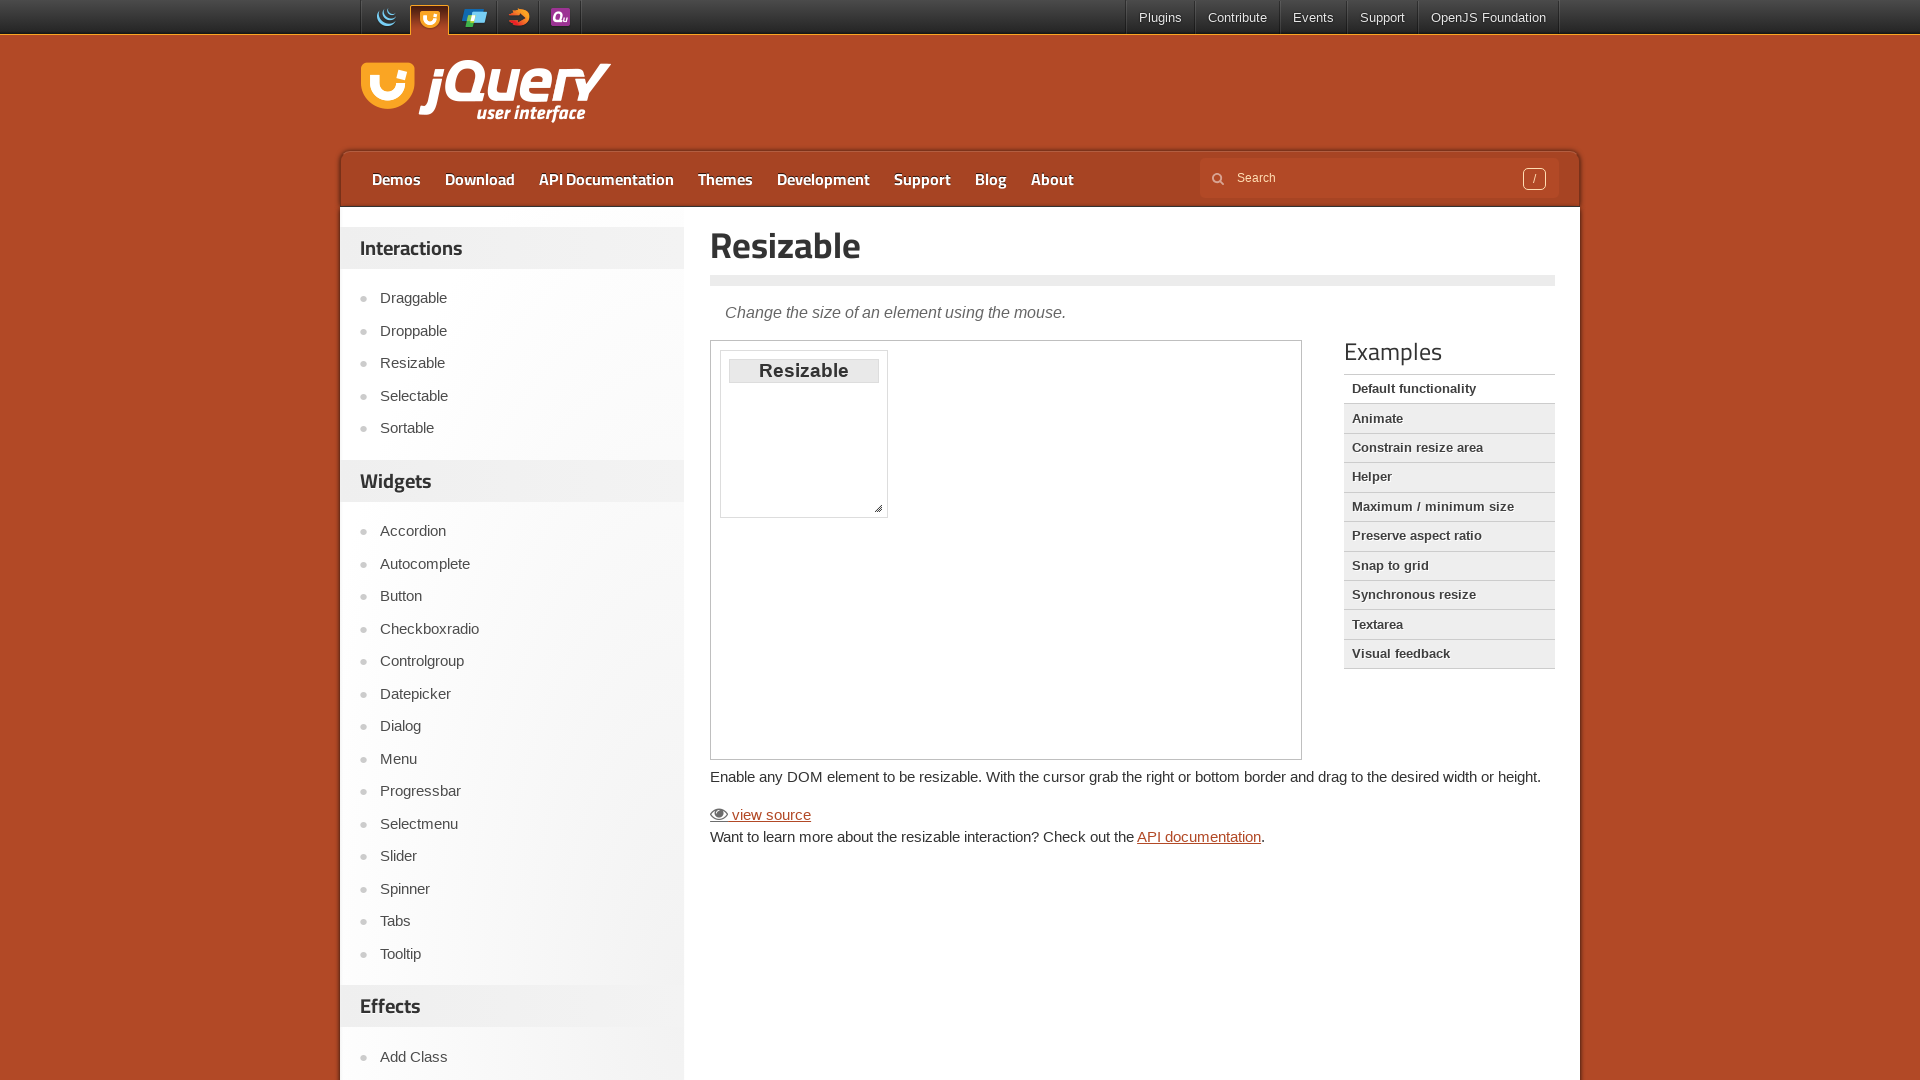

Pressed mouse button down on resize handle at (878, 508)
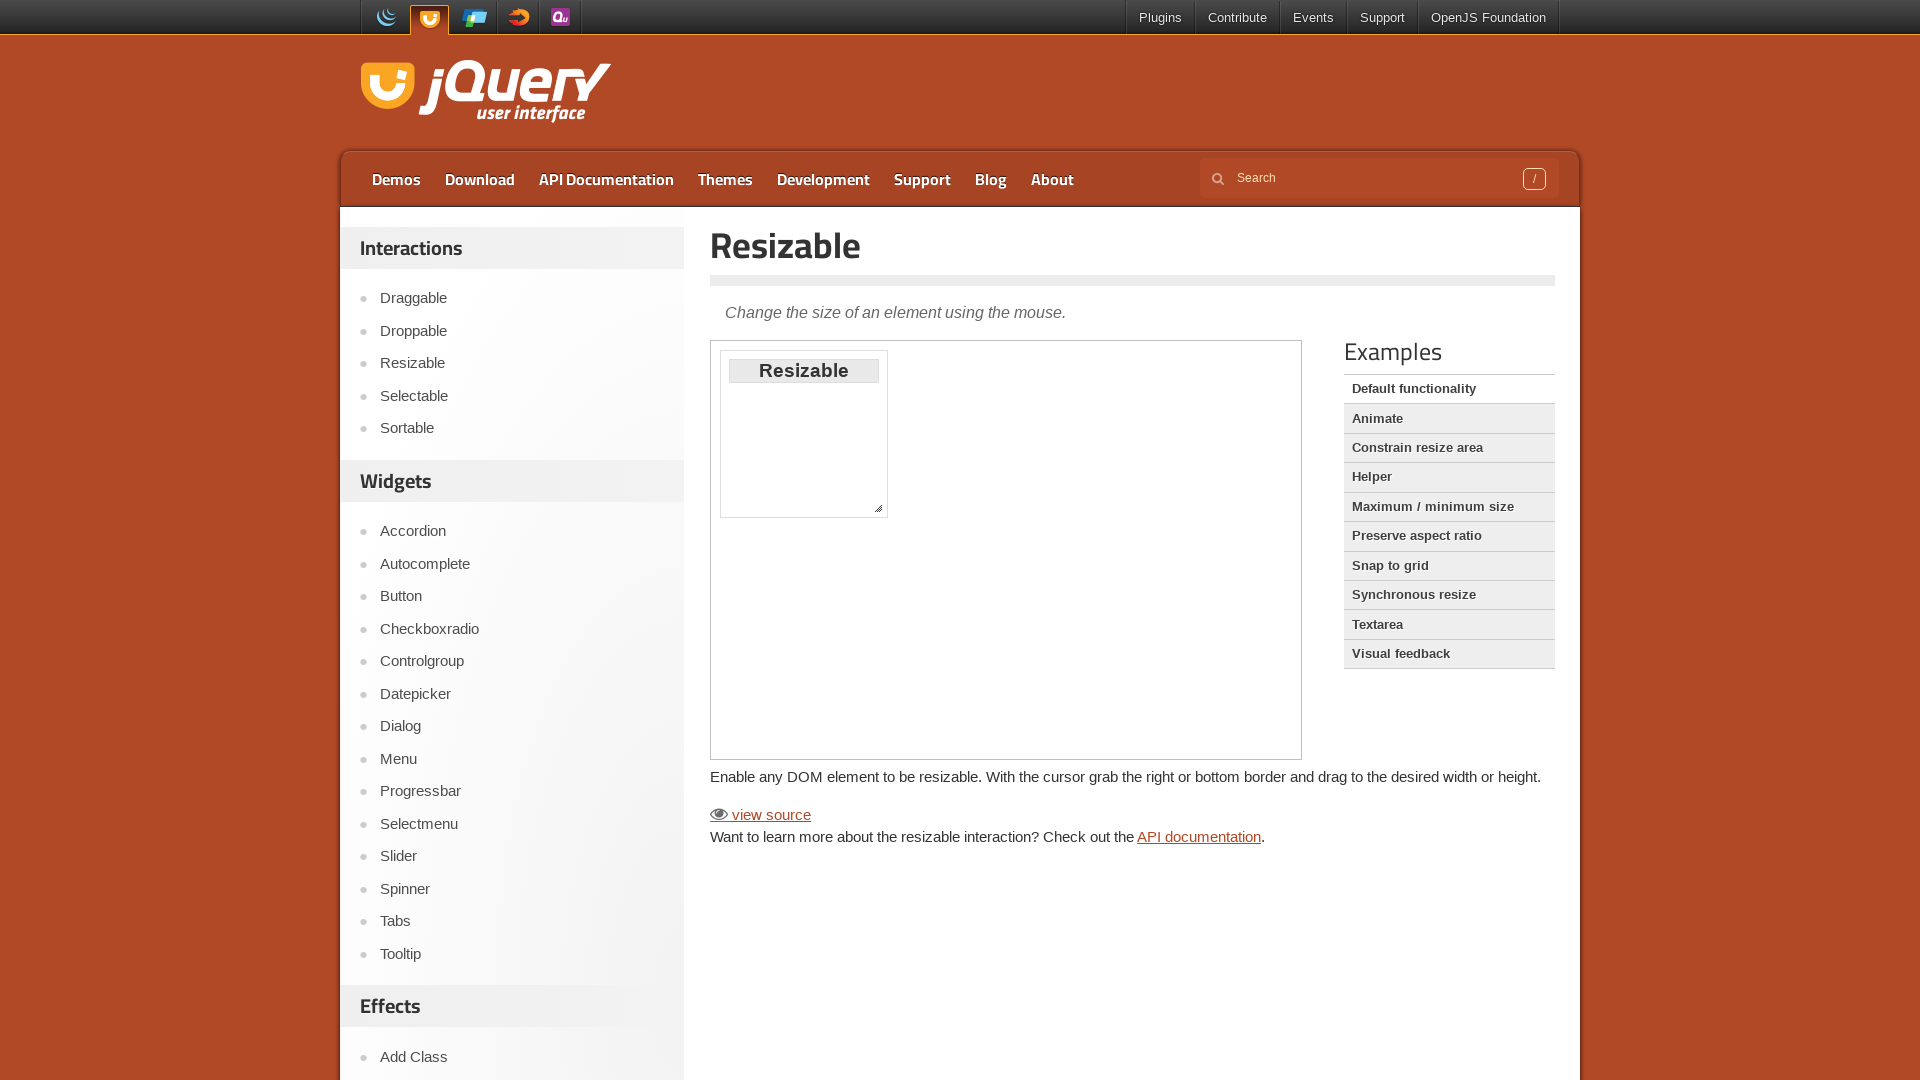

Dragged resize handle 100px right and 50px down at (970, 550)
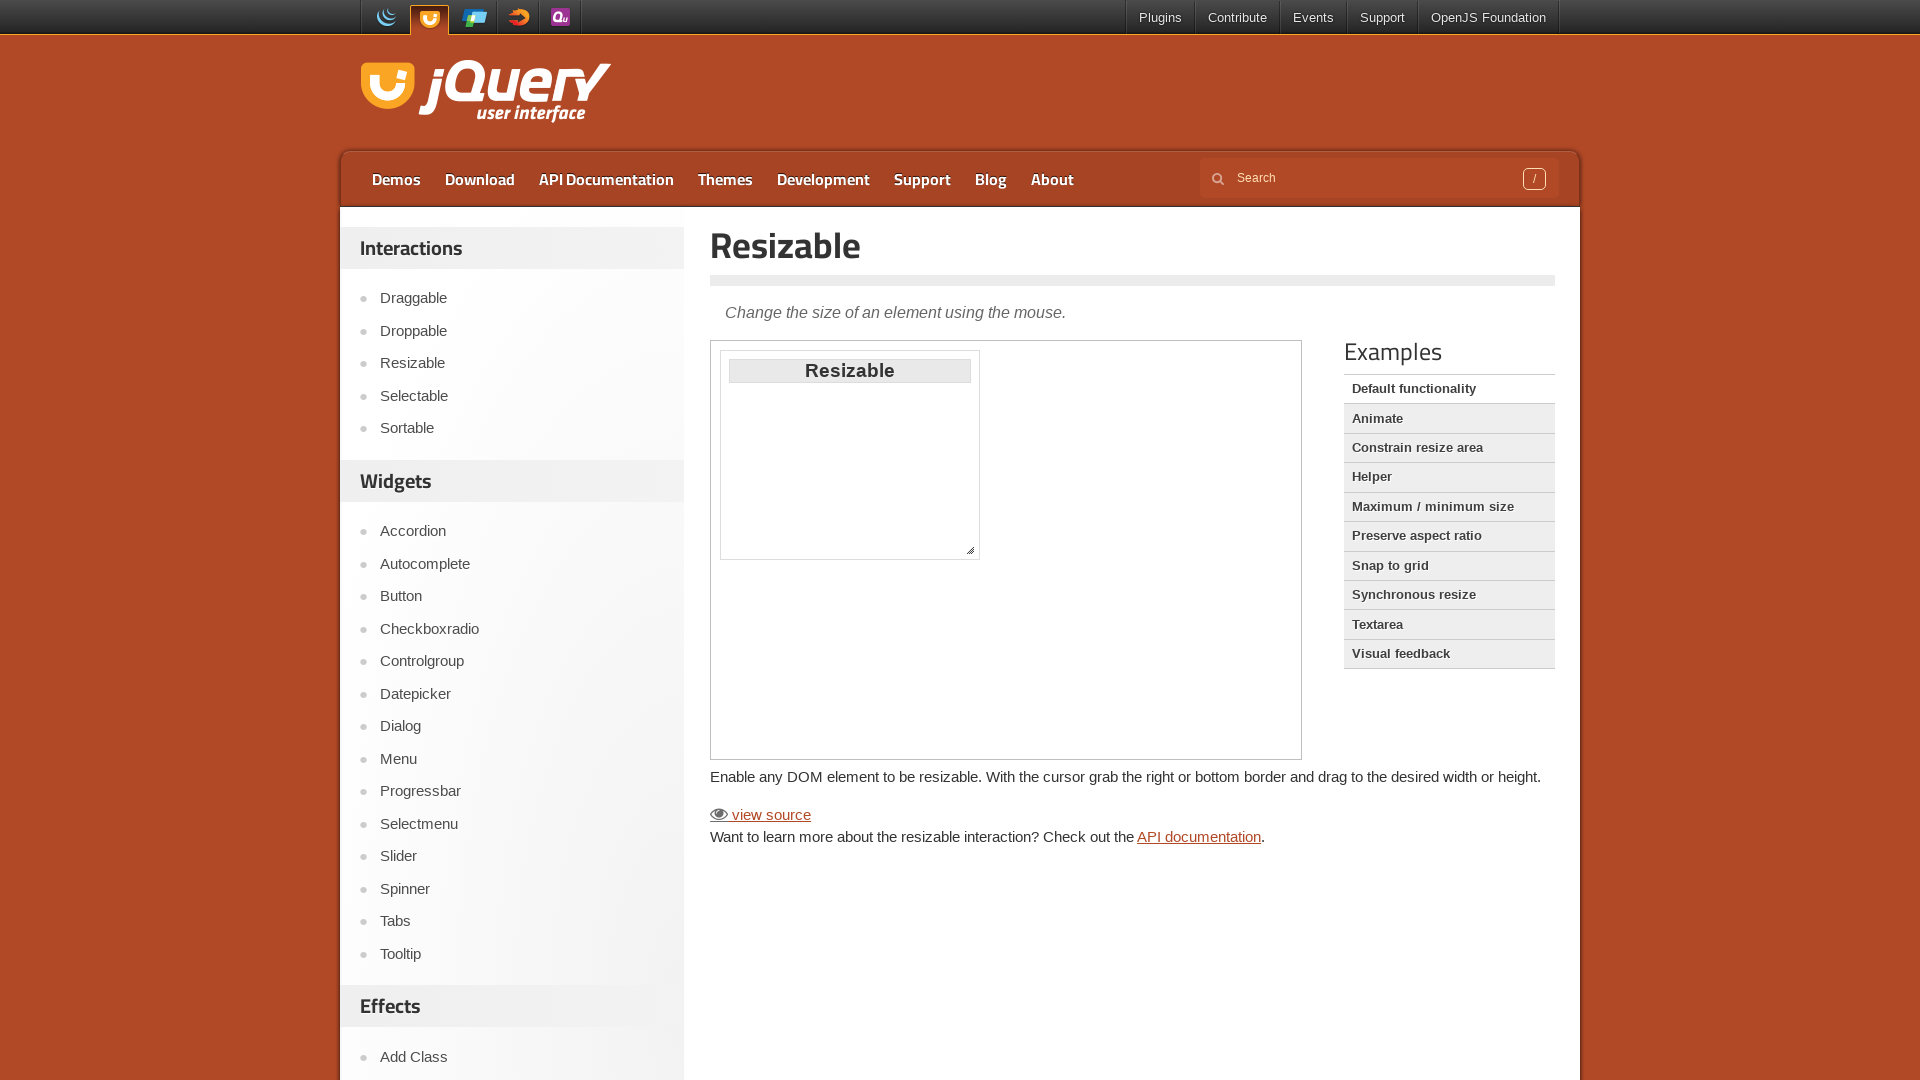

Released mouse button to complete resize operation at (970, 550)
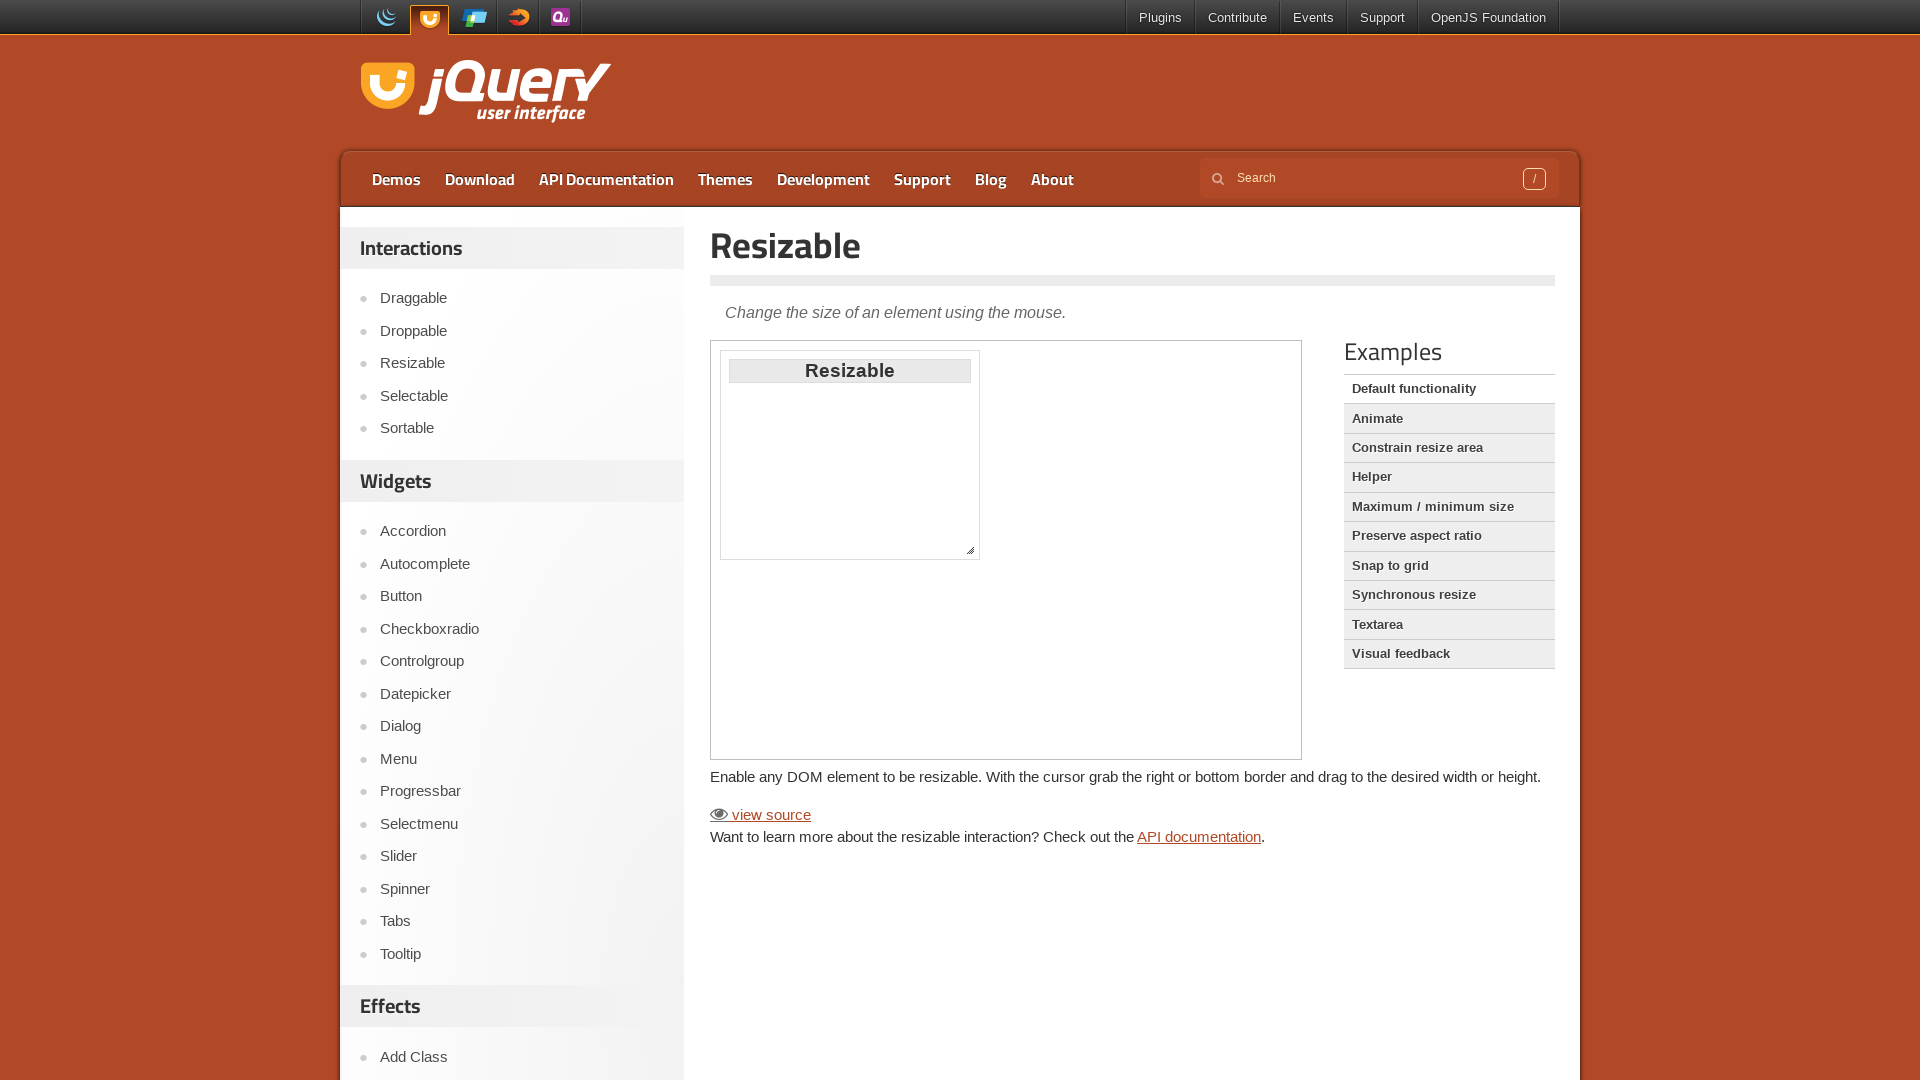

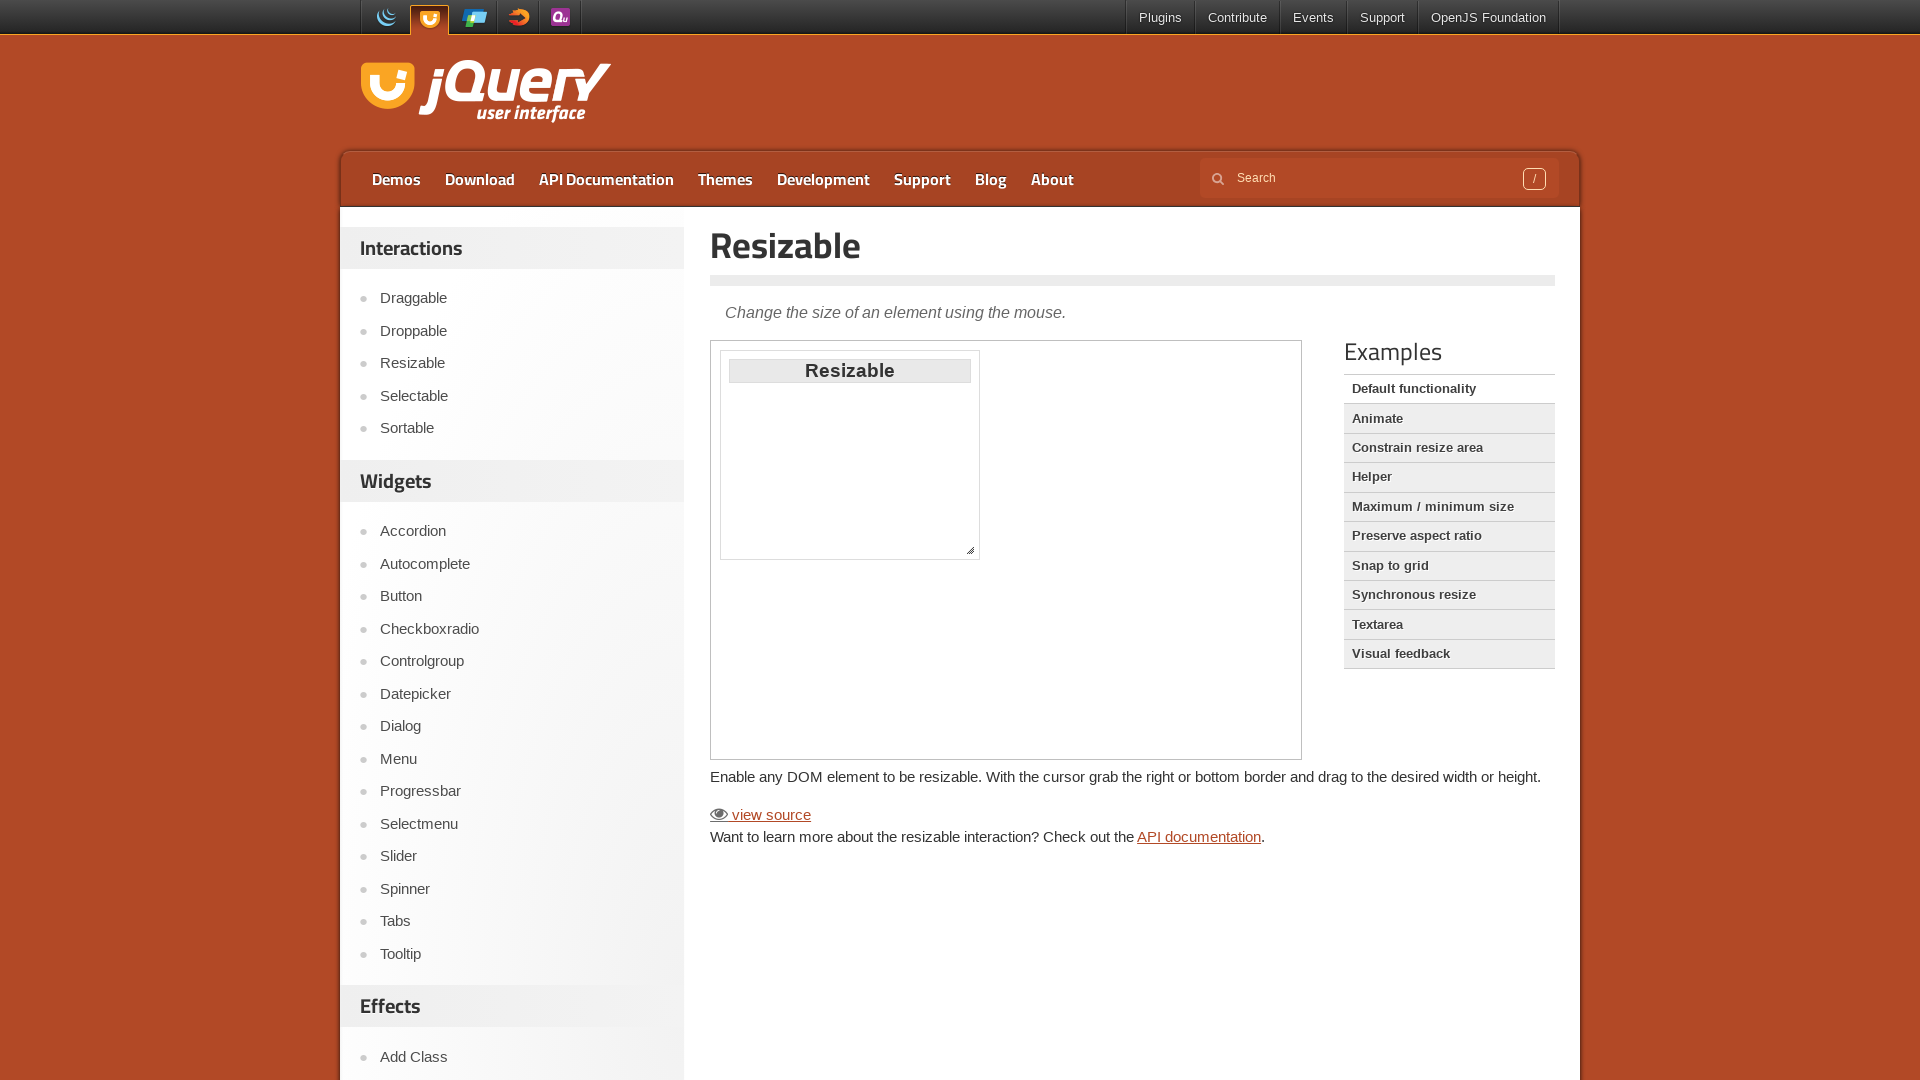